Tests handling a simple JavaScript alert by clicking a button that triggers an alert, accepting it, and verifying the result message

Starting URL: https://the-internet.herokuapp.com/javascript_alerts

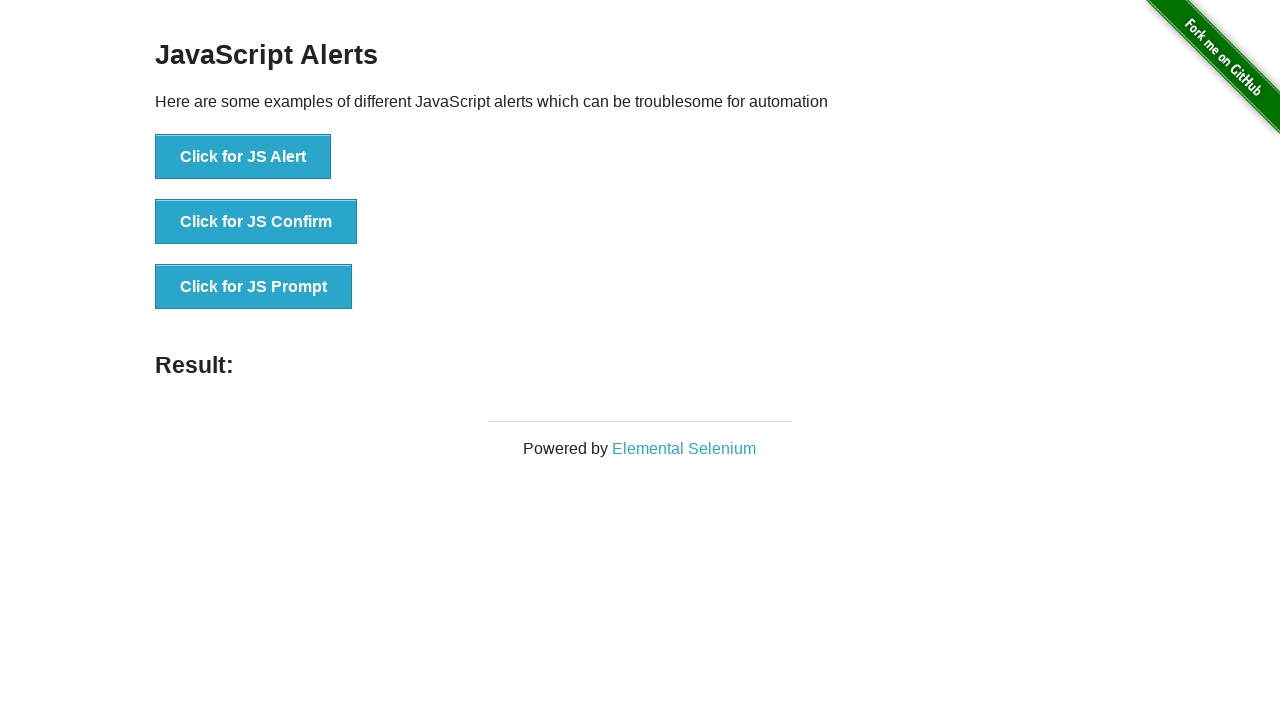

Set up dialog handler for simple alert
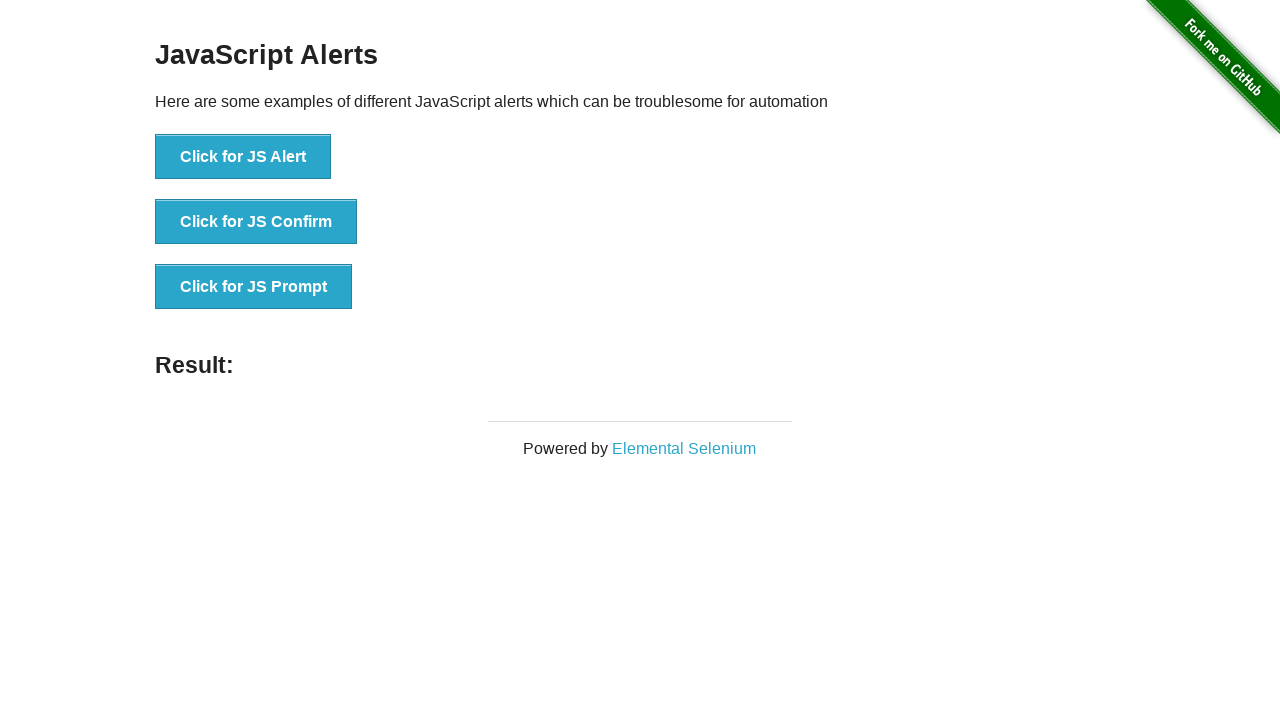

Clicked button to trigger simple alert at (243, 157) on button[onclick="jsAlert()"]
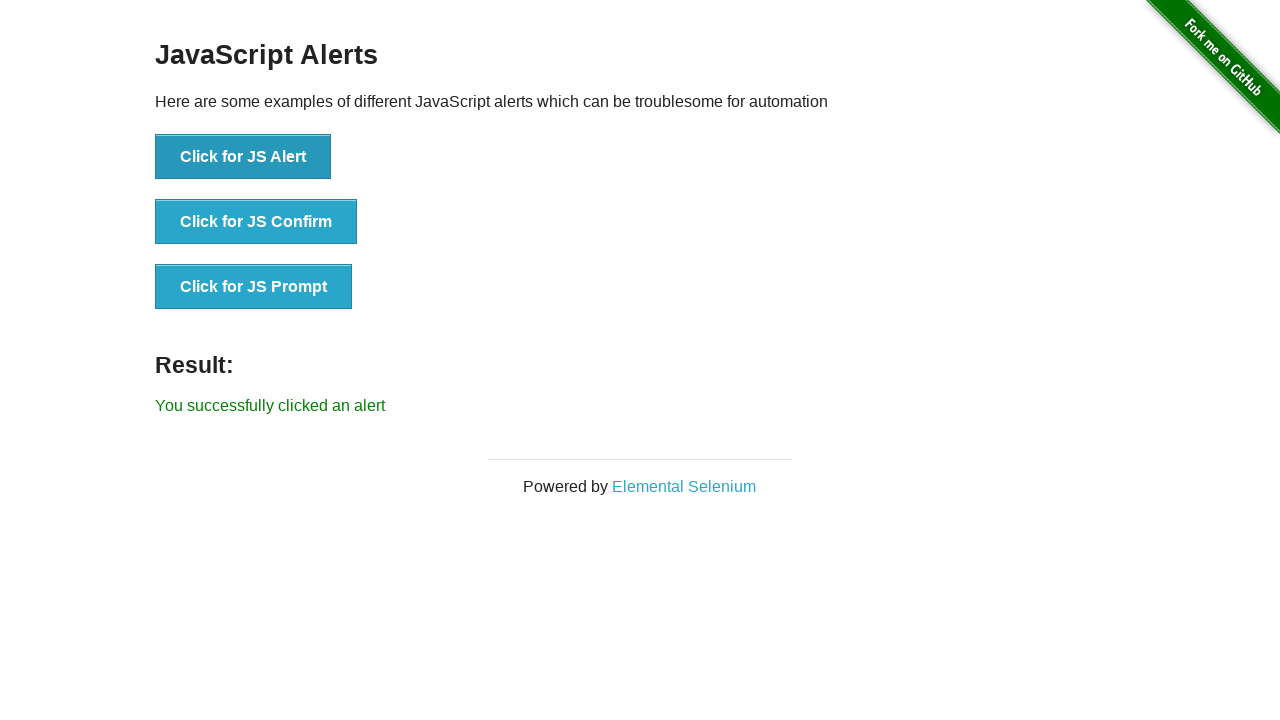

Waited for result message element to appear
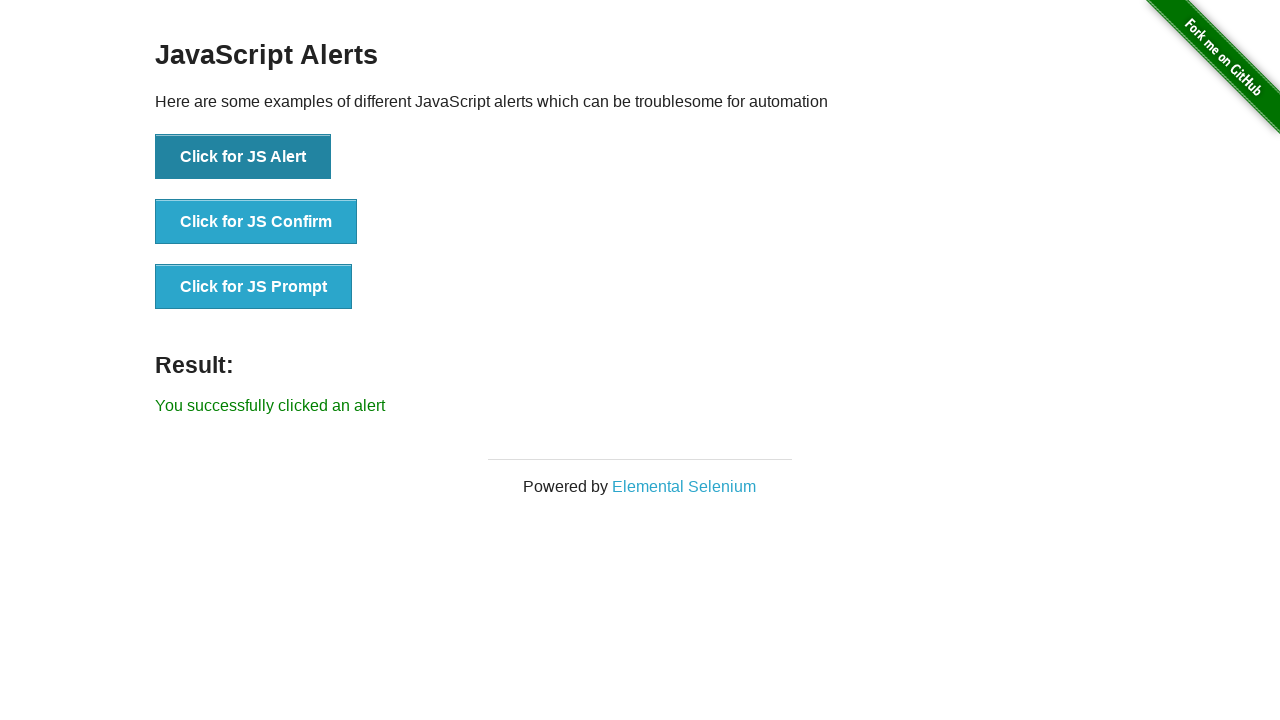

Verified result message displays 'You successfully clicked an alert'
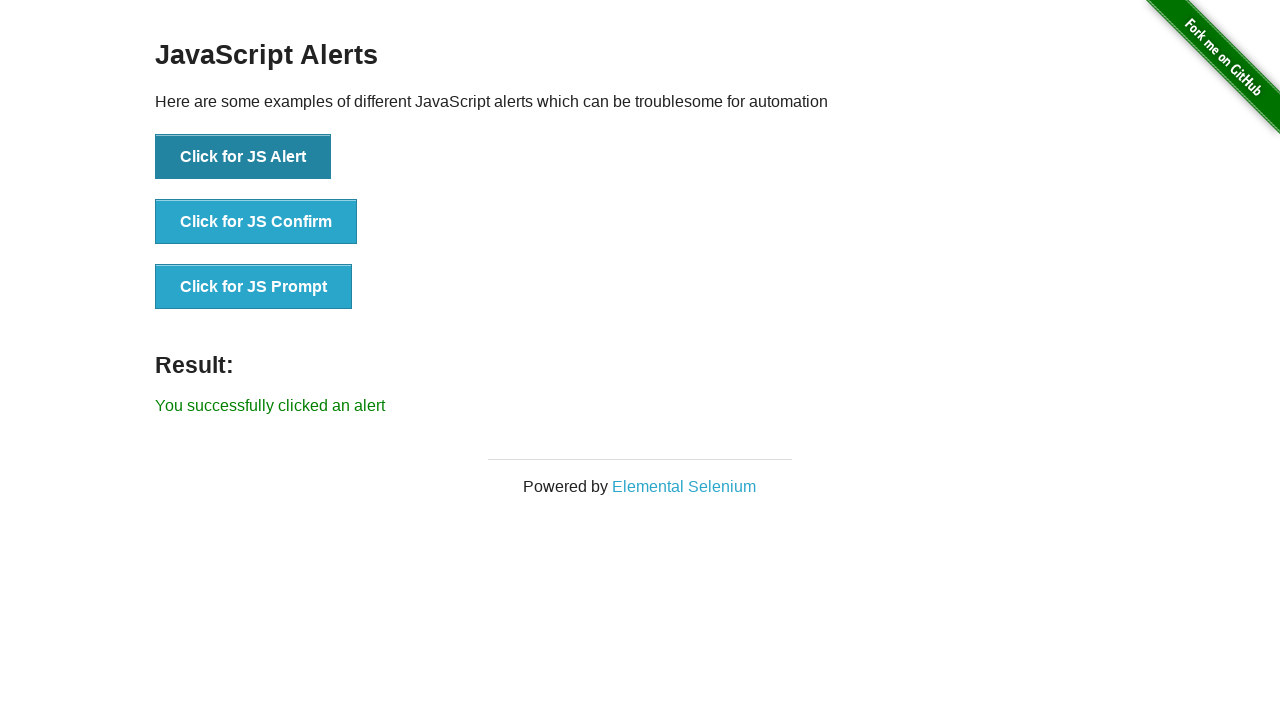

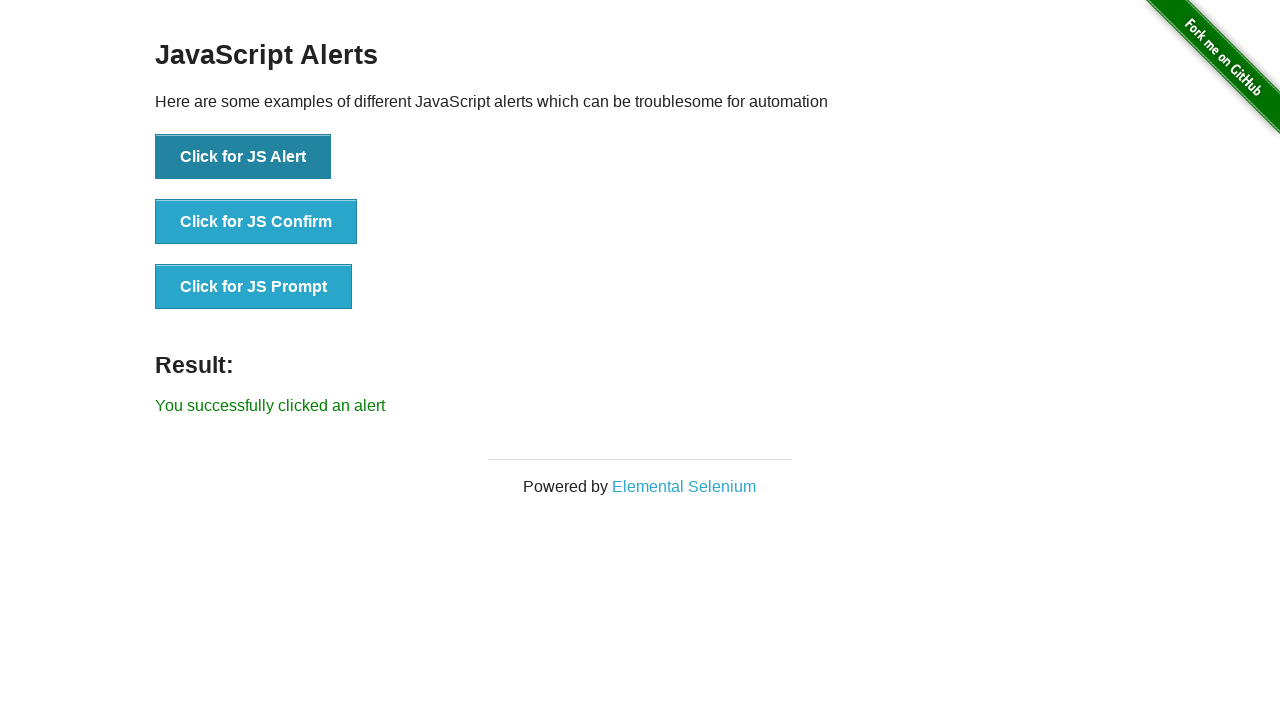